Tests form input by typing text into an input field on the page

Starting URL: https://applitools.github.io/demo/TestPages/FramesTestPage/

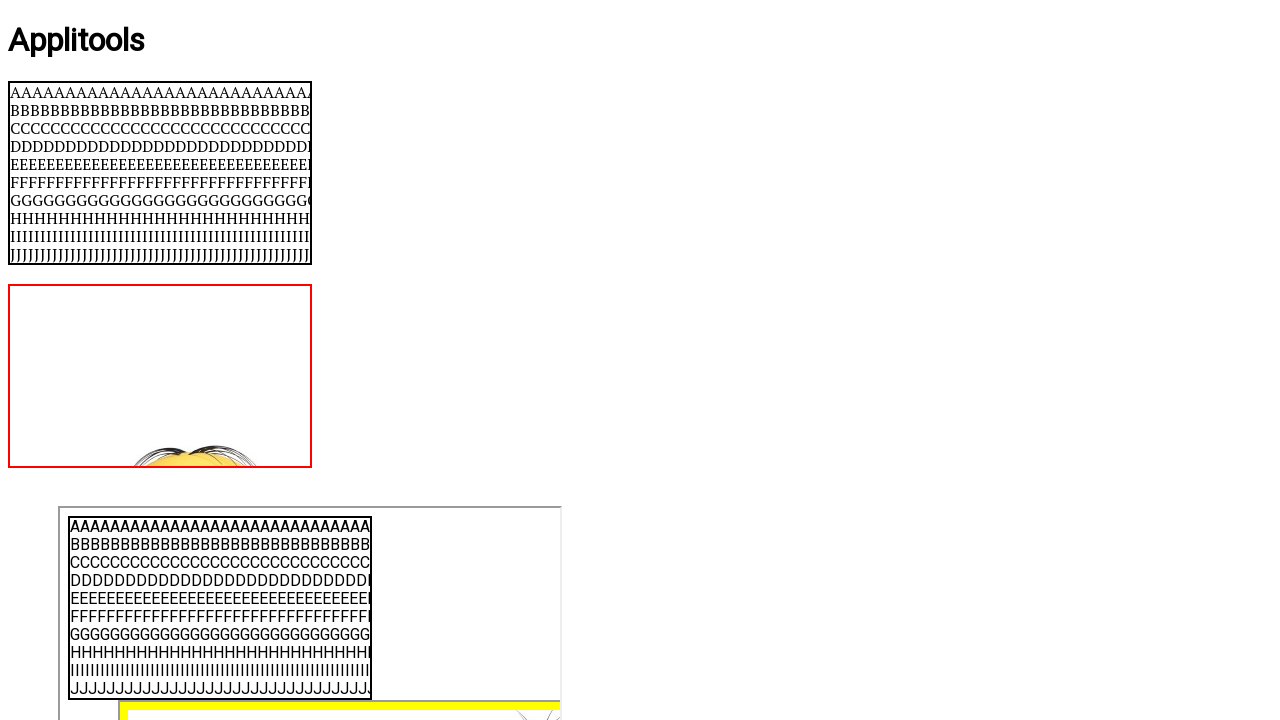

Typed 'My Input' into the input field on input
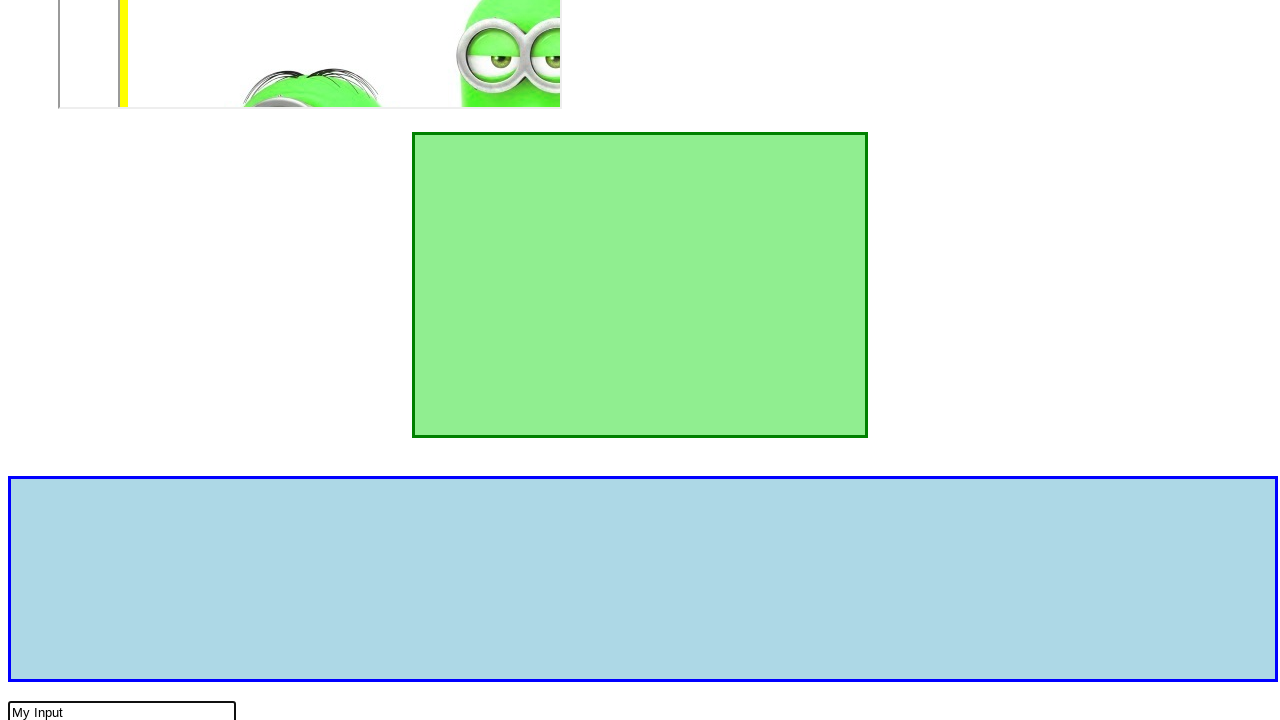

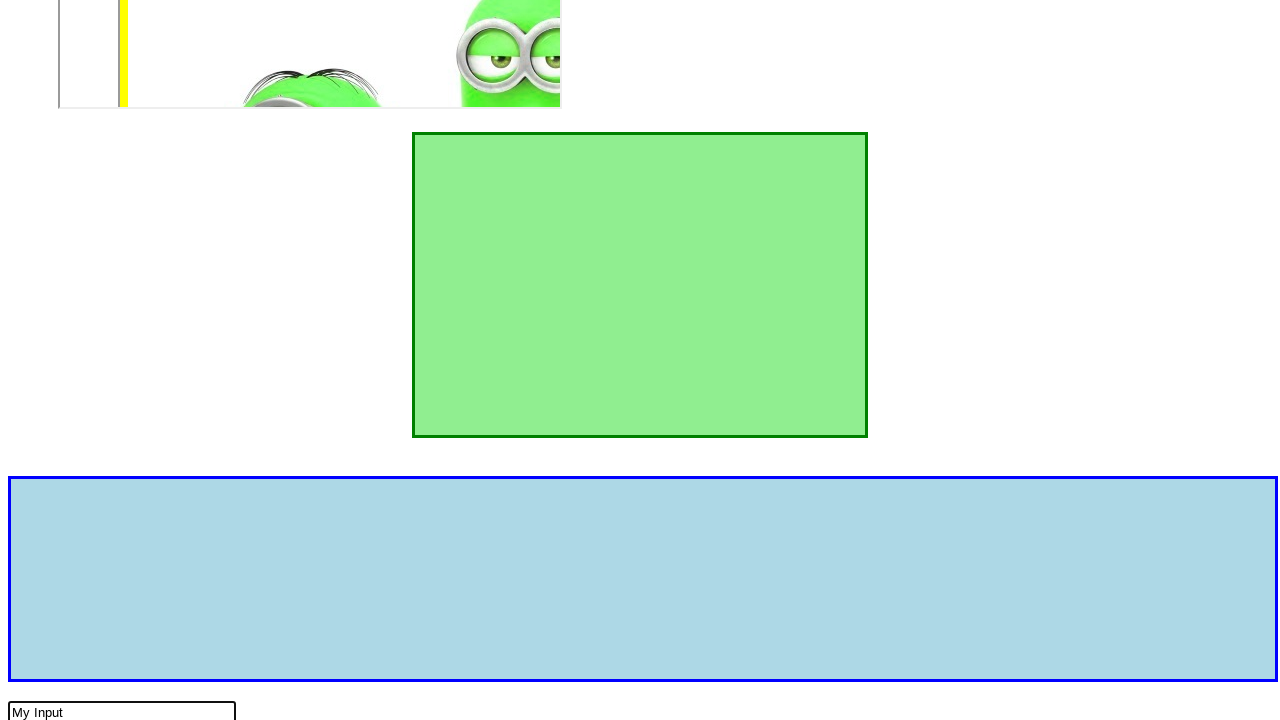